Tests GitHub repository navigation by visiting a user's repositories page, clicking on a specific repository, navigating to the issues tab, and iterating through visible issues to verify each one loads correctly.

Starting URL: https://github.com/DamirDyanov?tab=repositories

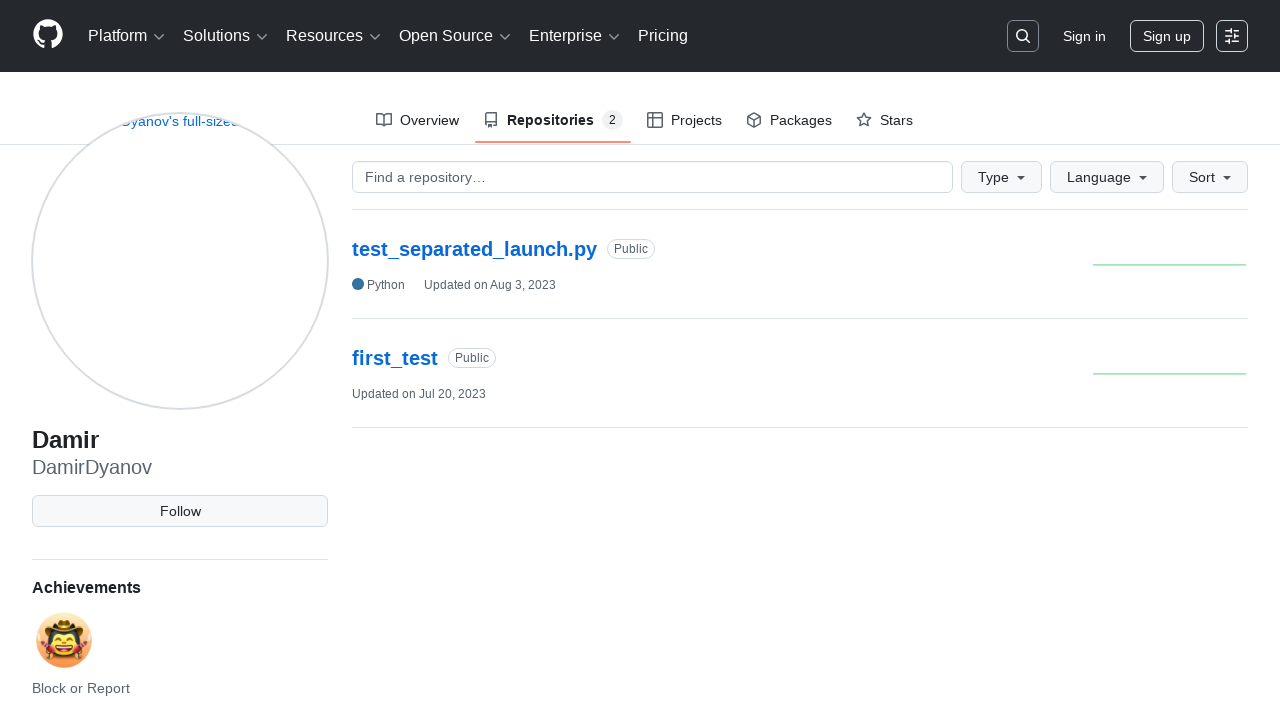

Clicked on 'first_test' repository link at (395, 358) on xpath=//a[@href='/DamirDyanov/first_test']
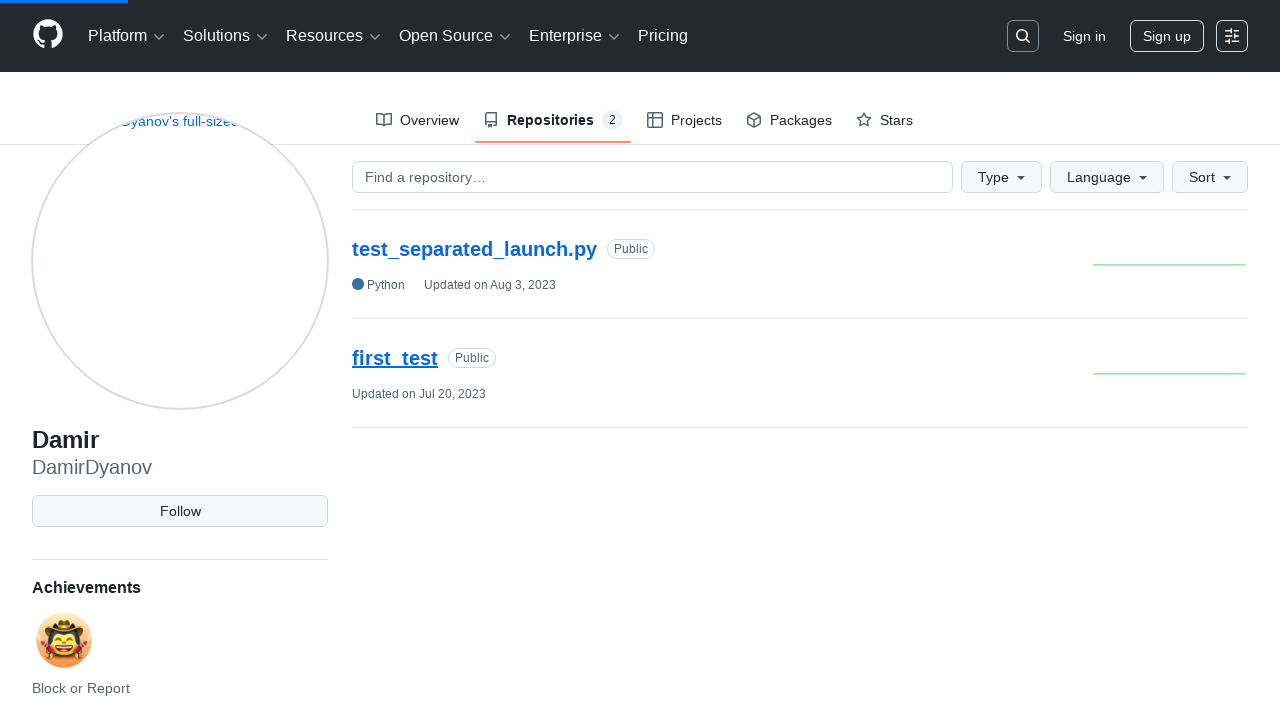

Clicked on Issues tab at (173, 158) on xpath=//a[@data-tab-item='i1issues-tab']
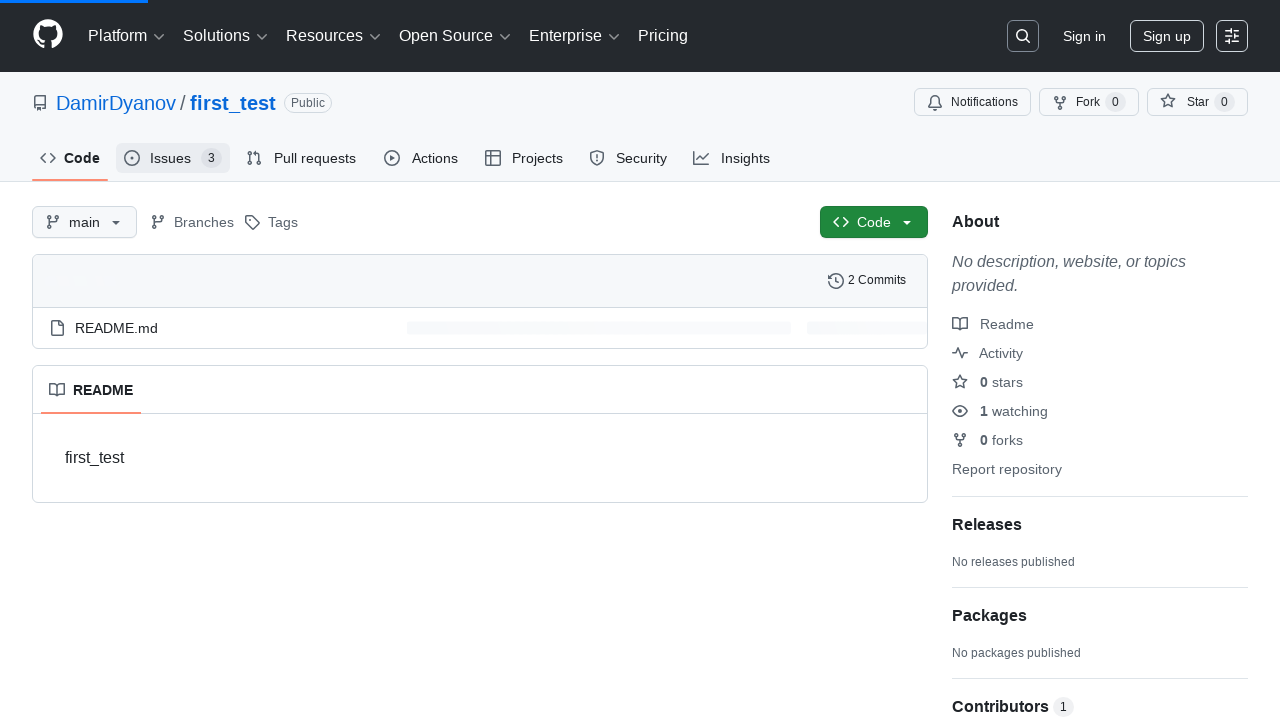

Located all issue link elements
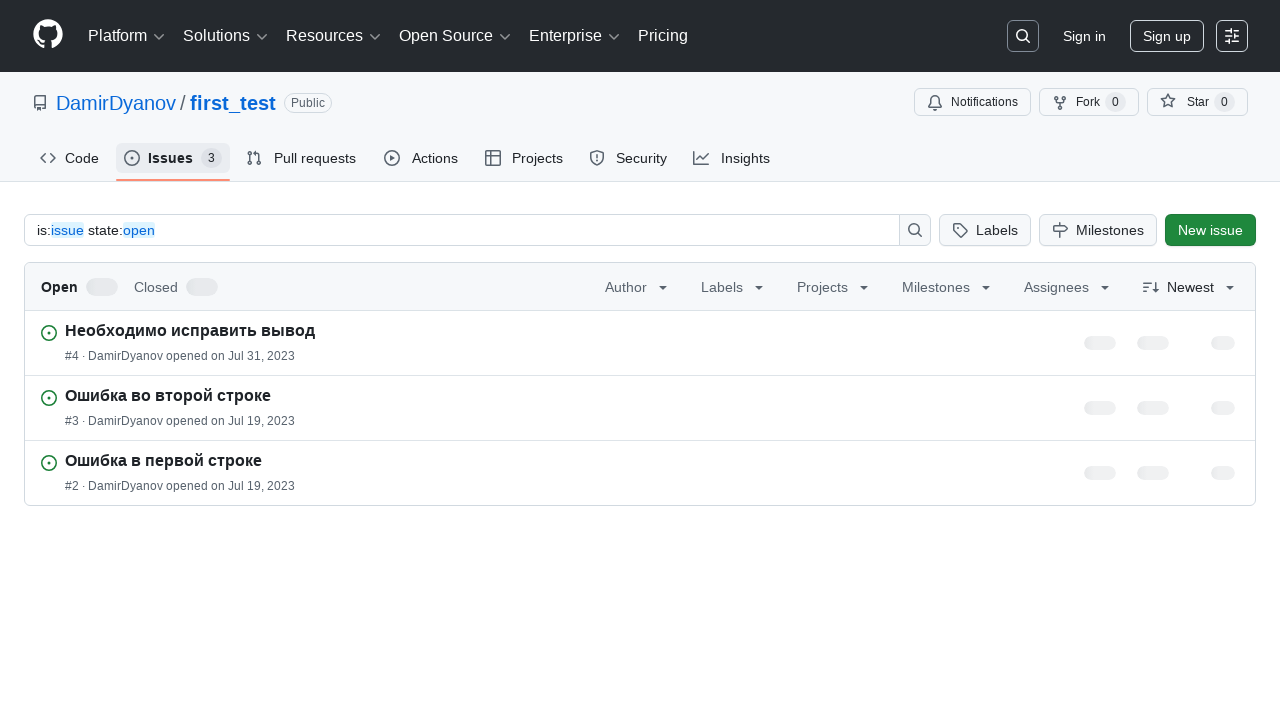

Counted 0 visible issues
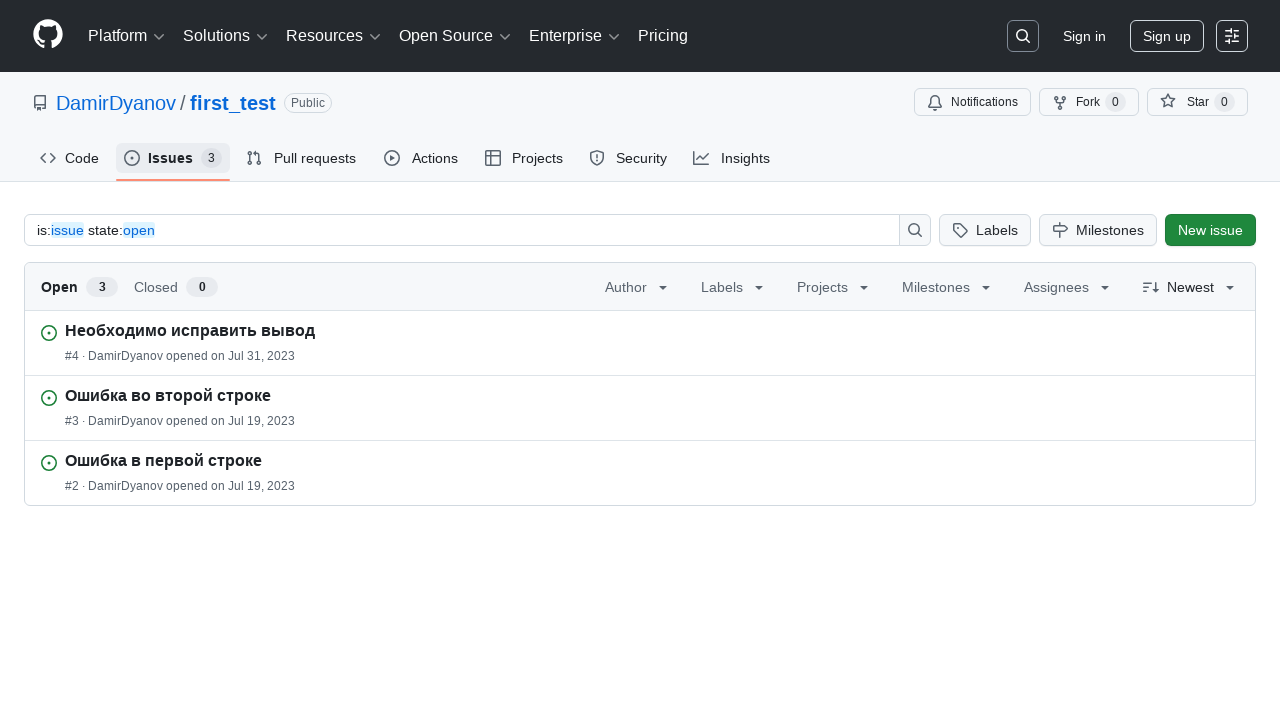

Located main layout element for verification
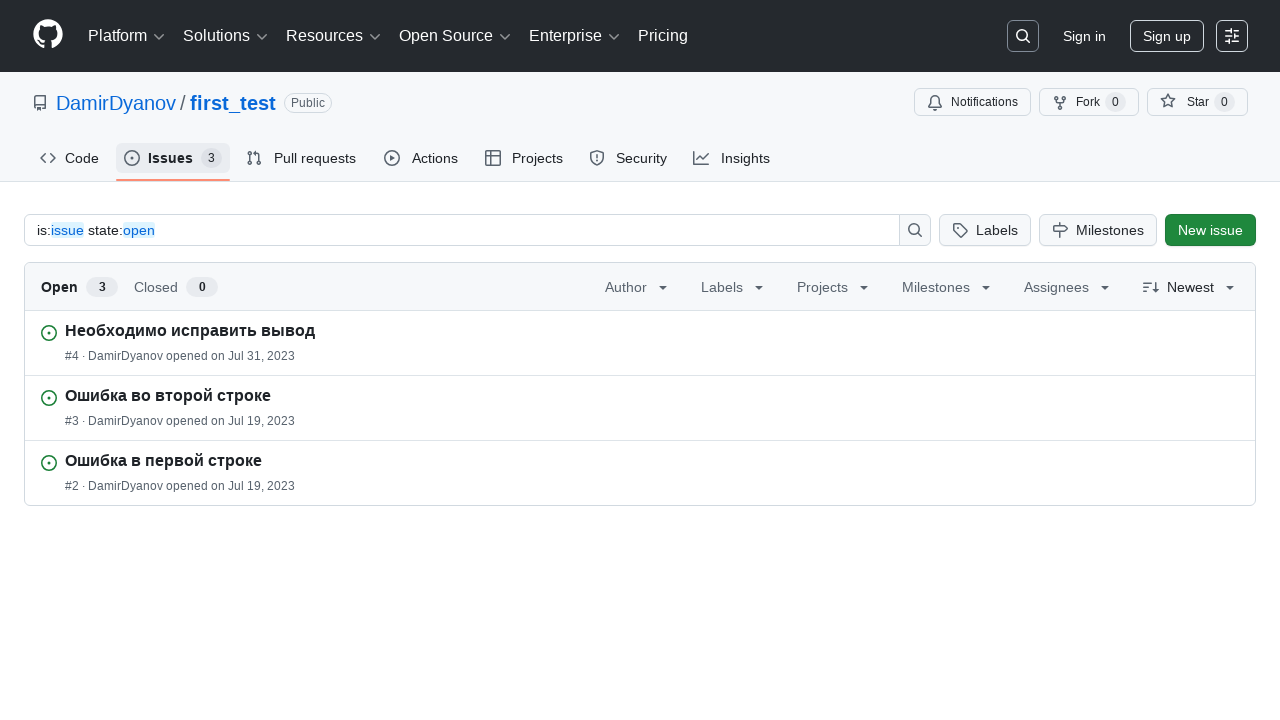

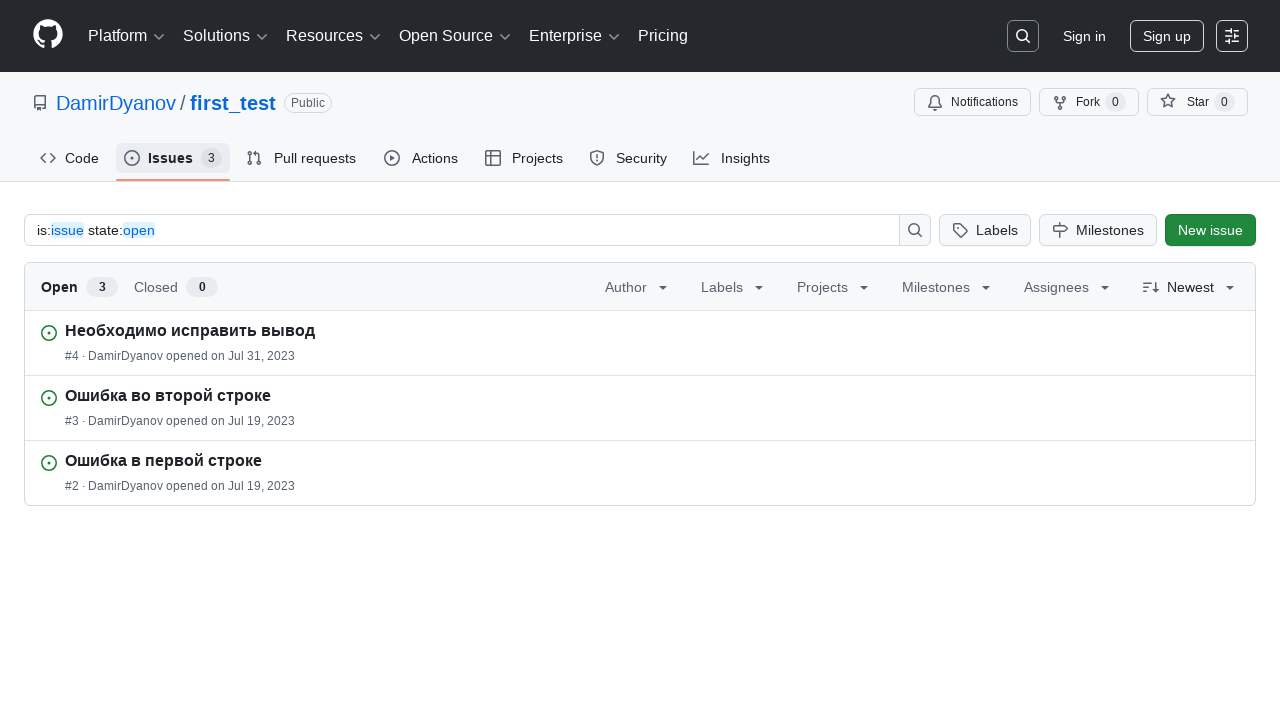